Tests nested frame navigation by switching through multiple frames and clicking a button inside the innermost frame

Starting URL: https://leafground.com/frame.xhtml

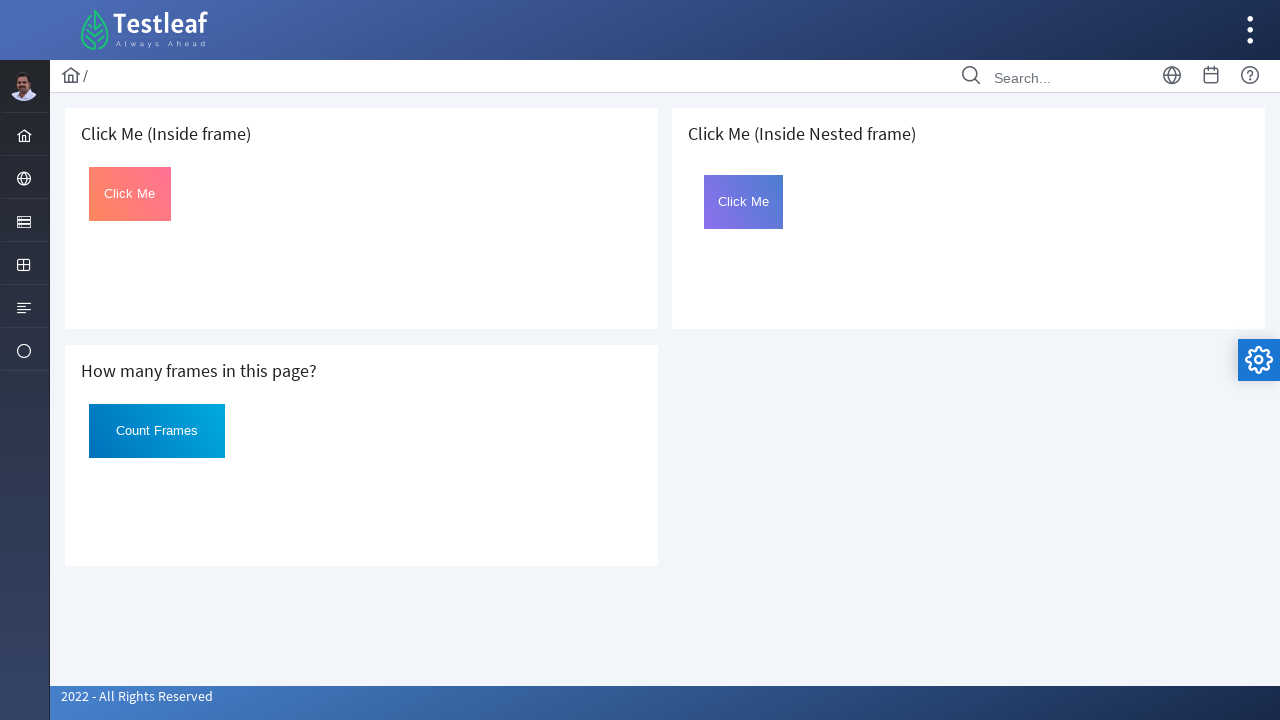

Switched to the third frame (index 2)
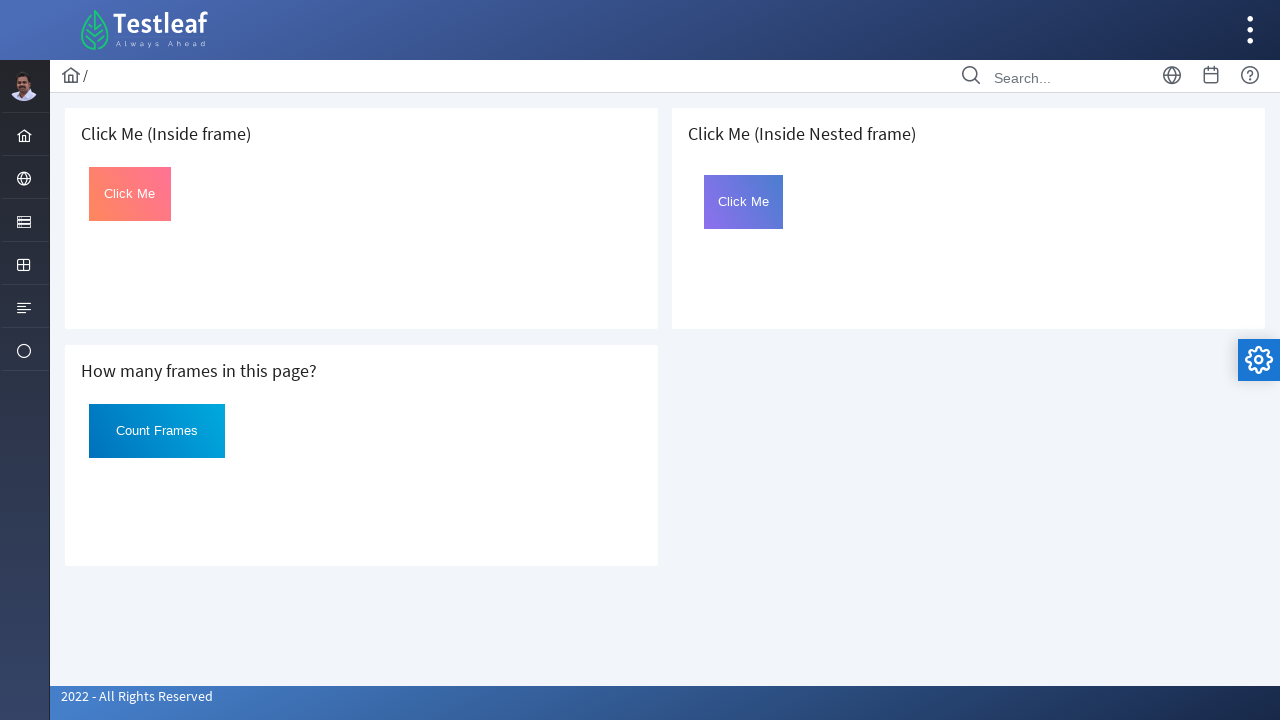

Located nested frame element with id 'frame2'
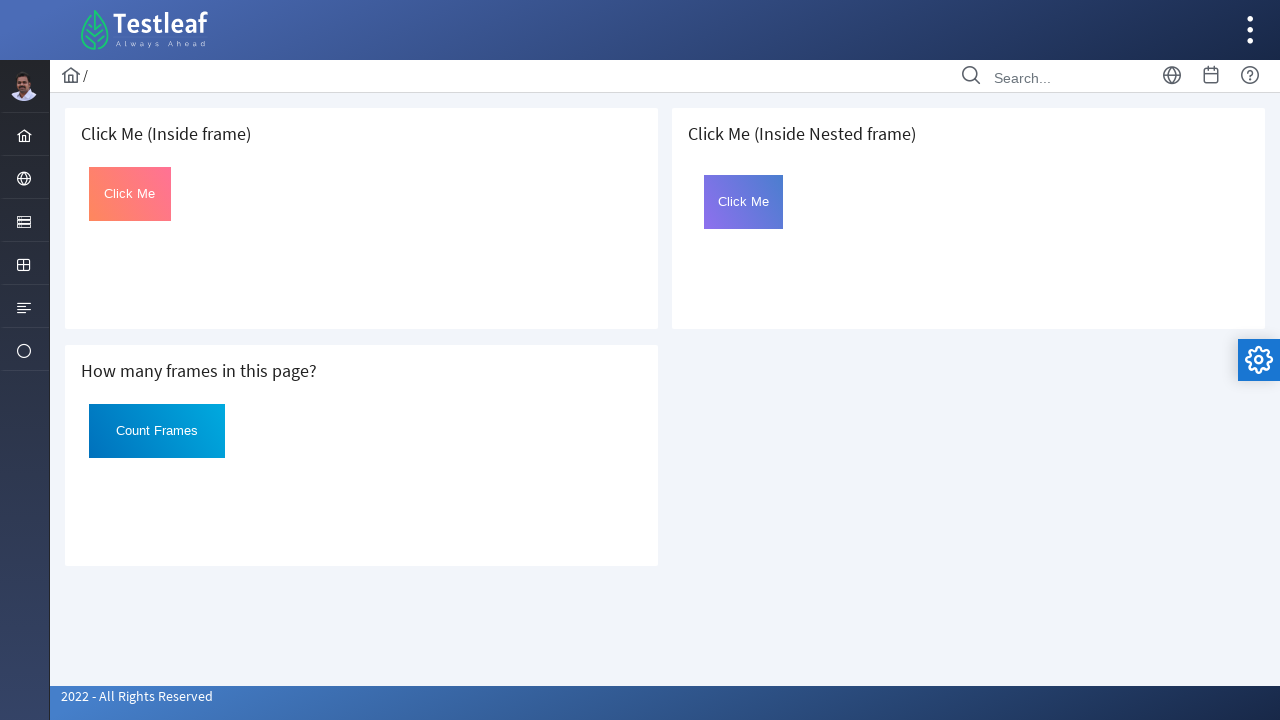

Clicked button with id 'Click' inside the nested frame at (744, 202) on iframe >> nth=2 >> internal:control=enter-frame >> iframe#frame2 >> internal:con
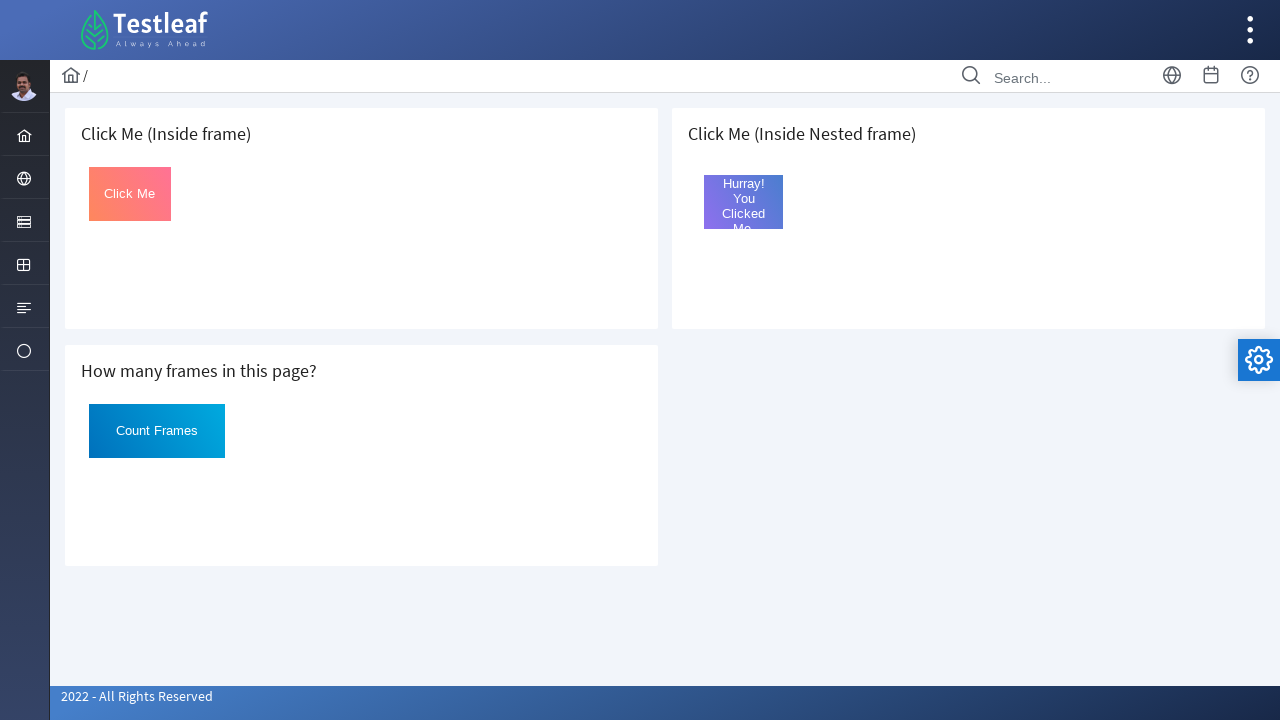

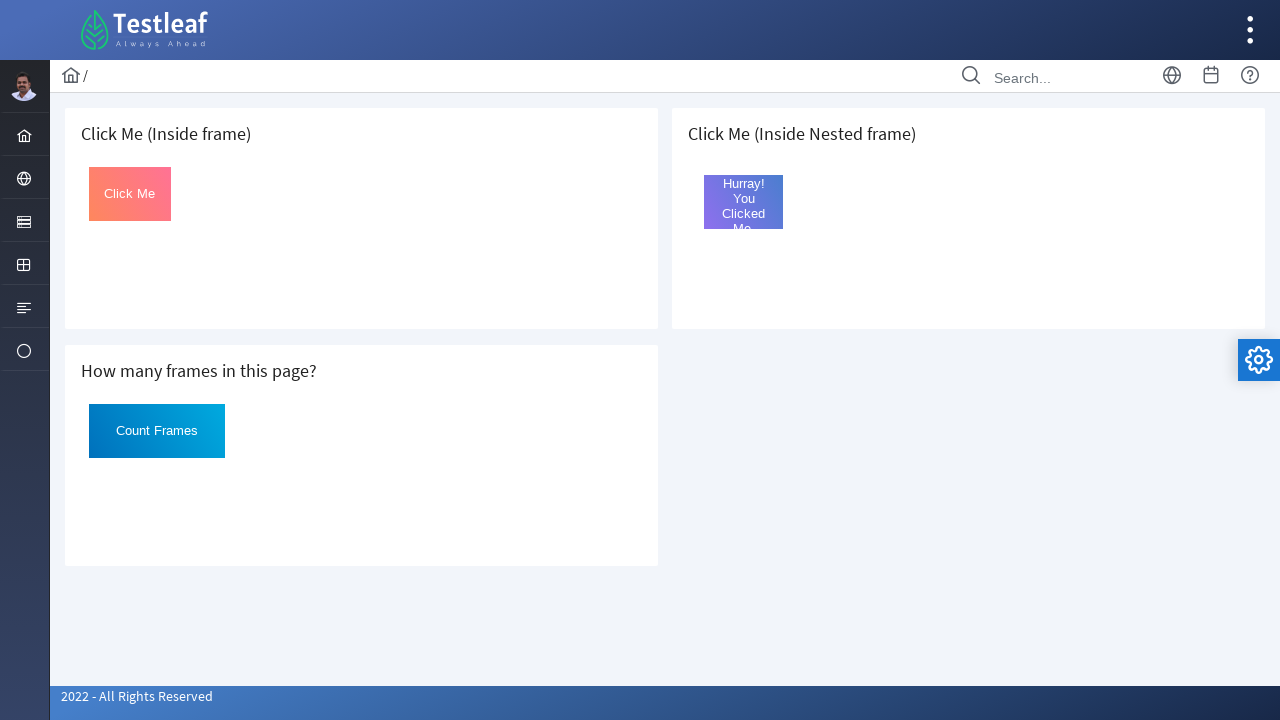